Tests selecting options from a dropdown by text, value, and index, verifying each selection is properly applied

Starting URL: https://www.selenium.dev/selenium/web/formPage.html

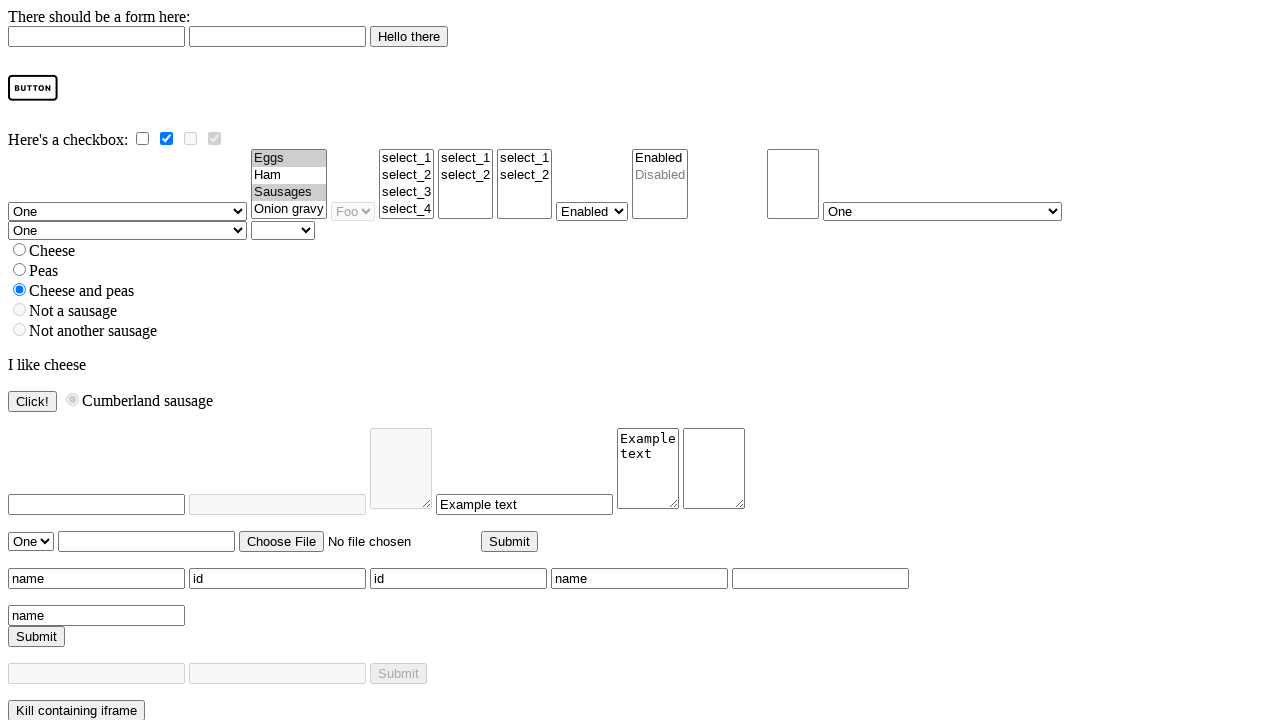

Navigated to form page
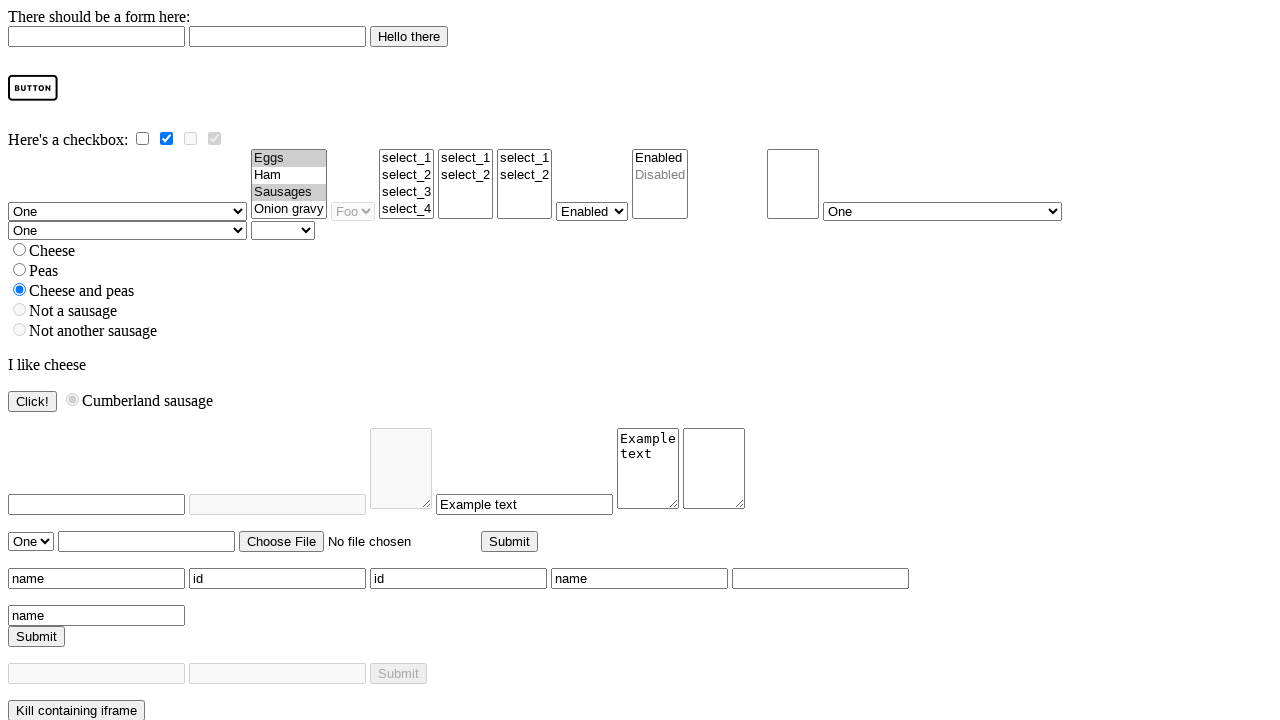

Selected option 'Four' by visible text on select[name='selectomatic']
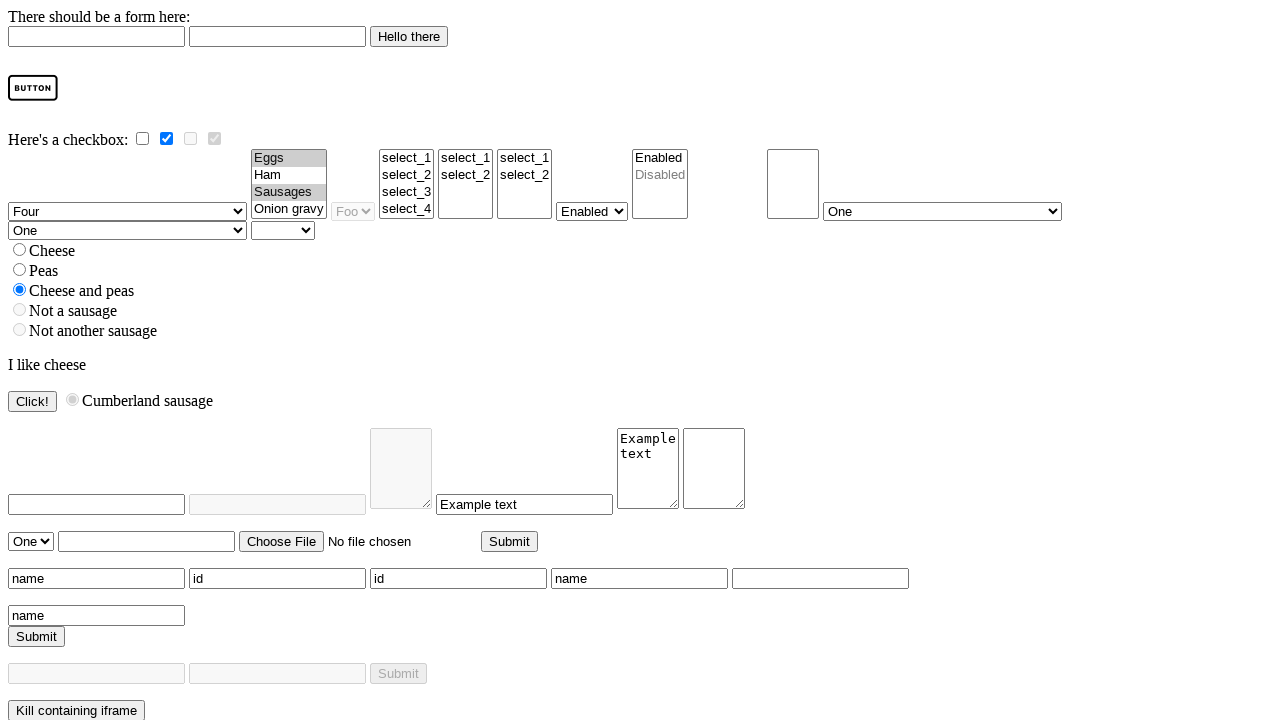

Verified that 'Four' option is selected
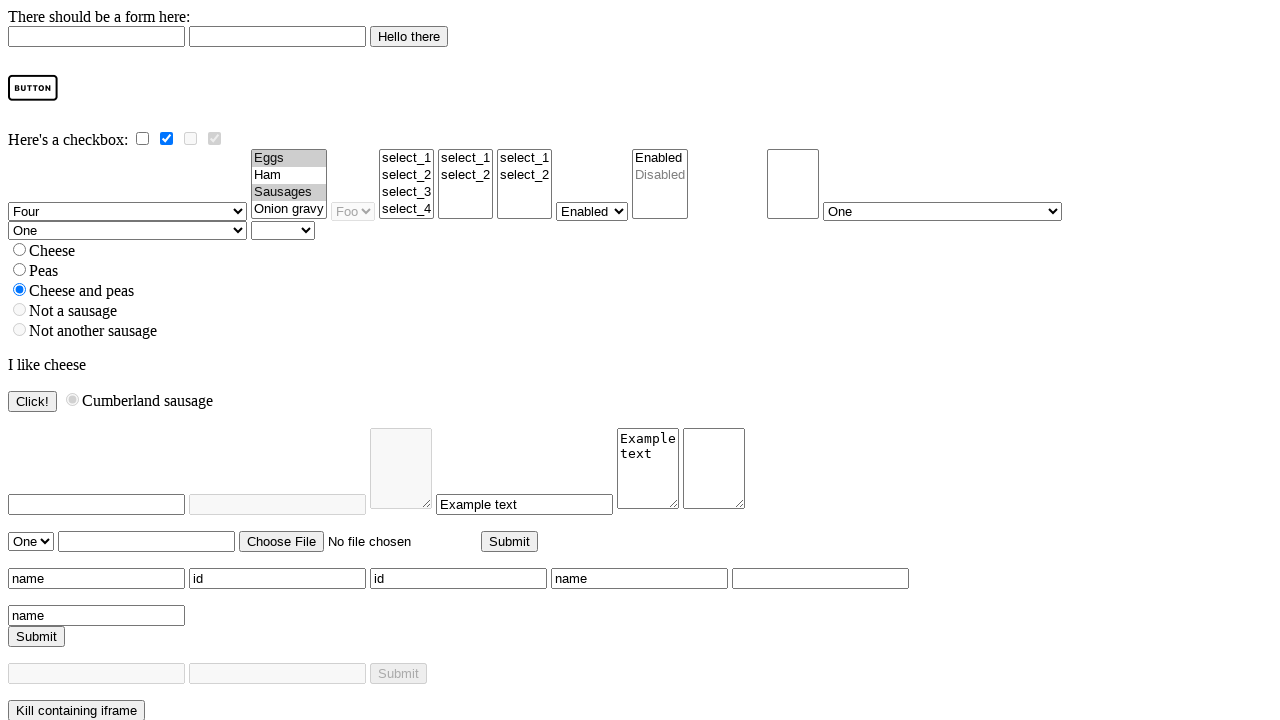

Selected option by value 'two' on select[name='selectomatic']
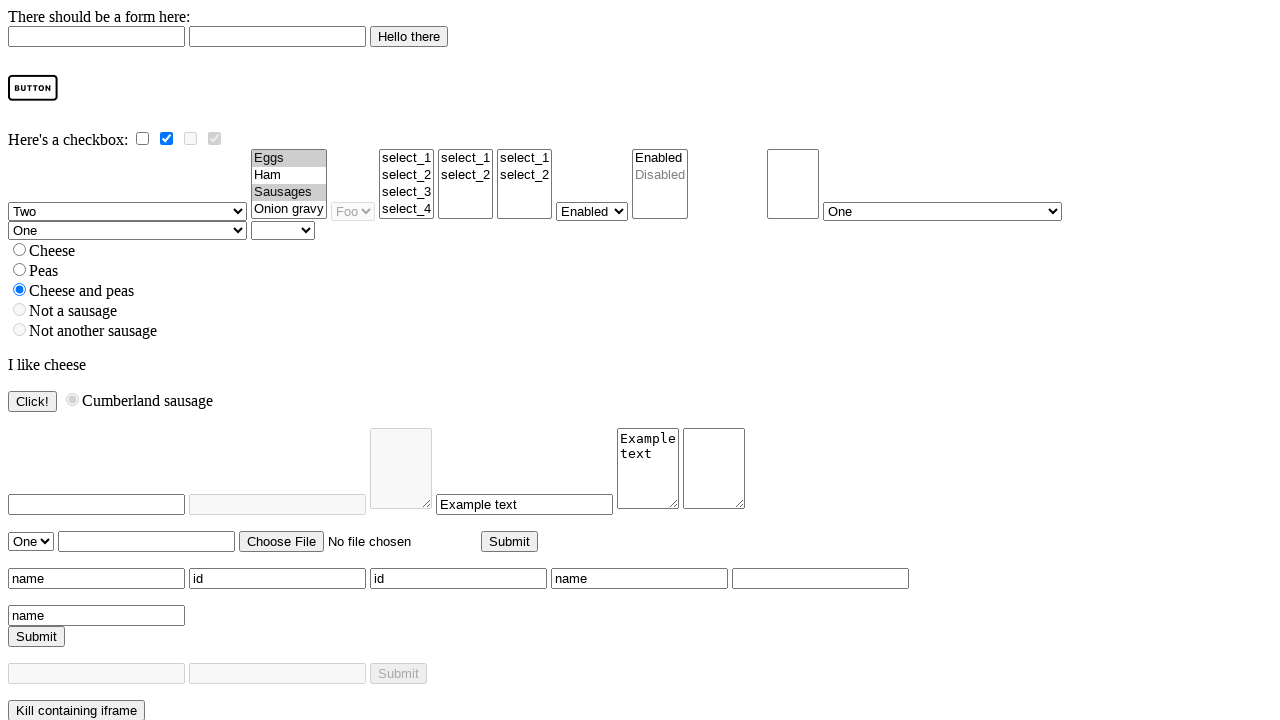

Selected option at index 3 on select[name='selectomatic']
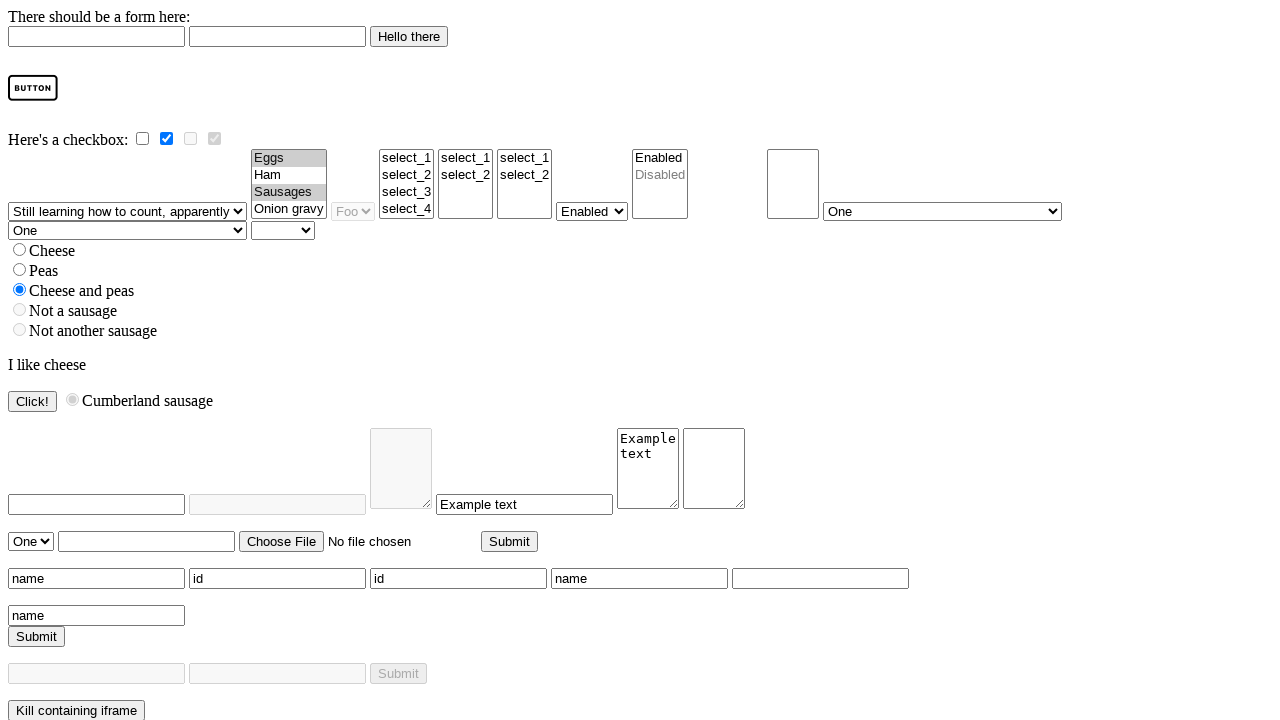

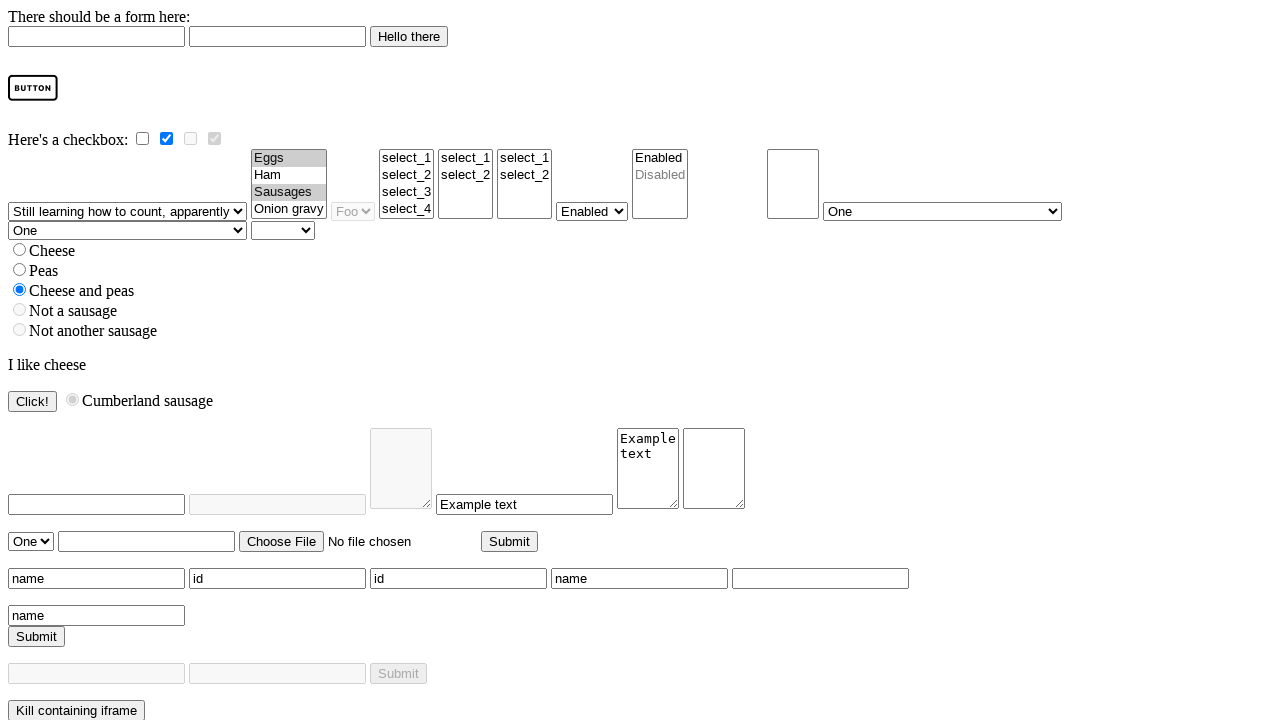